Tests a wait scenario by clicking a verify button that becomes clickable after a delay, then verifies the success message is displayed.

Starting URL: https://suninjuly.github.io/wait2.html

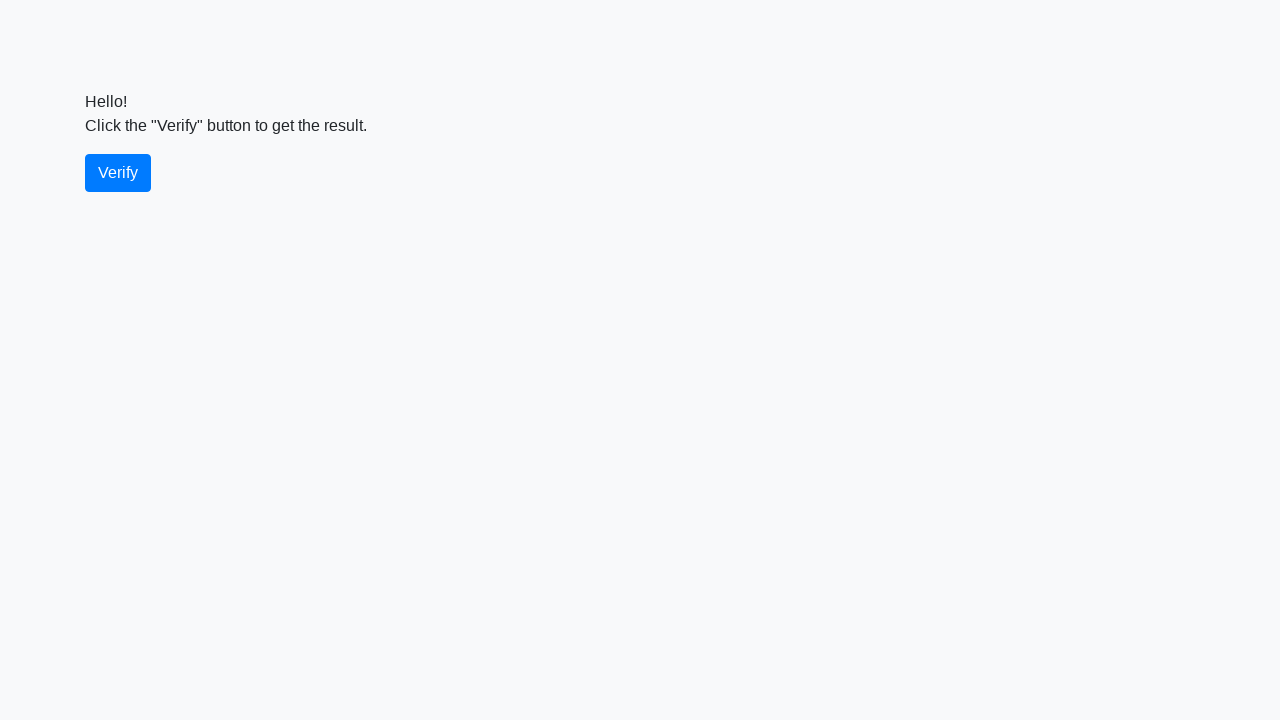

Waited for verify button to become visible
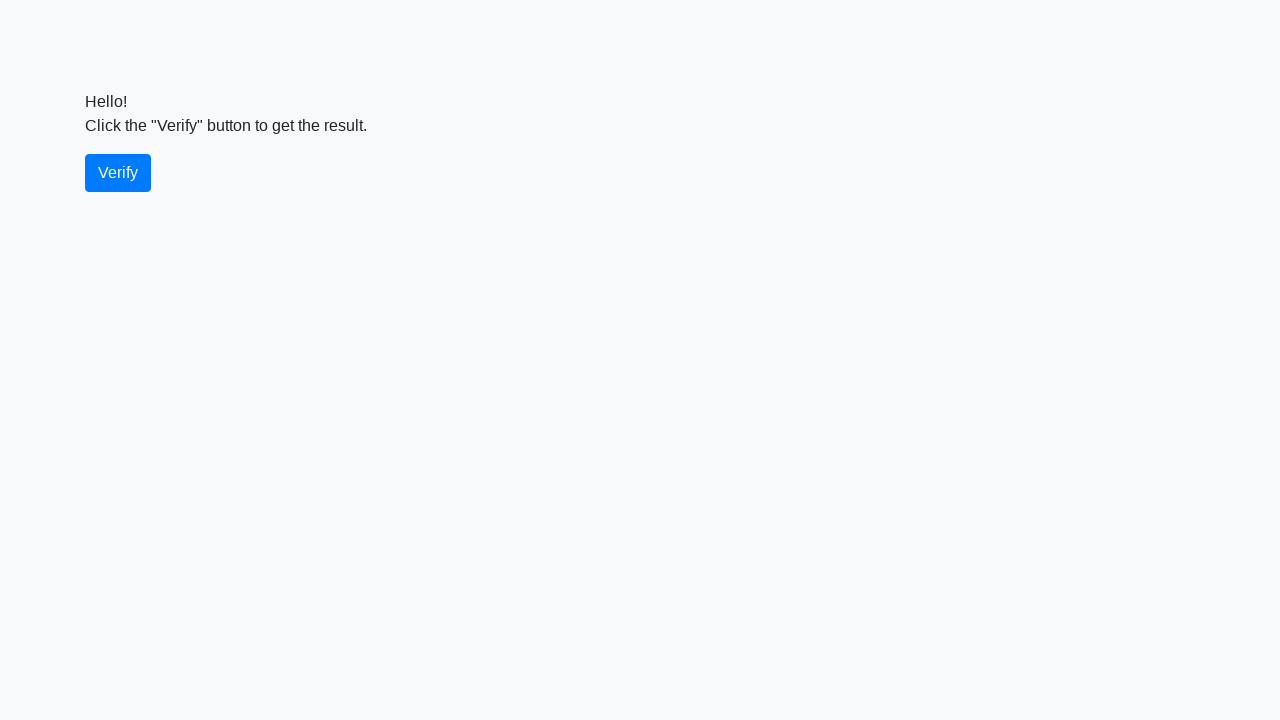

Clicked the verify button at (118, 173) on #verify
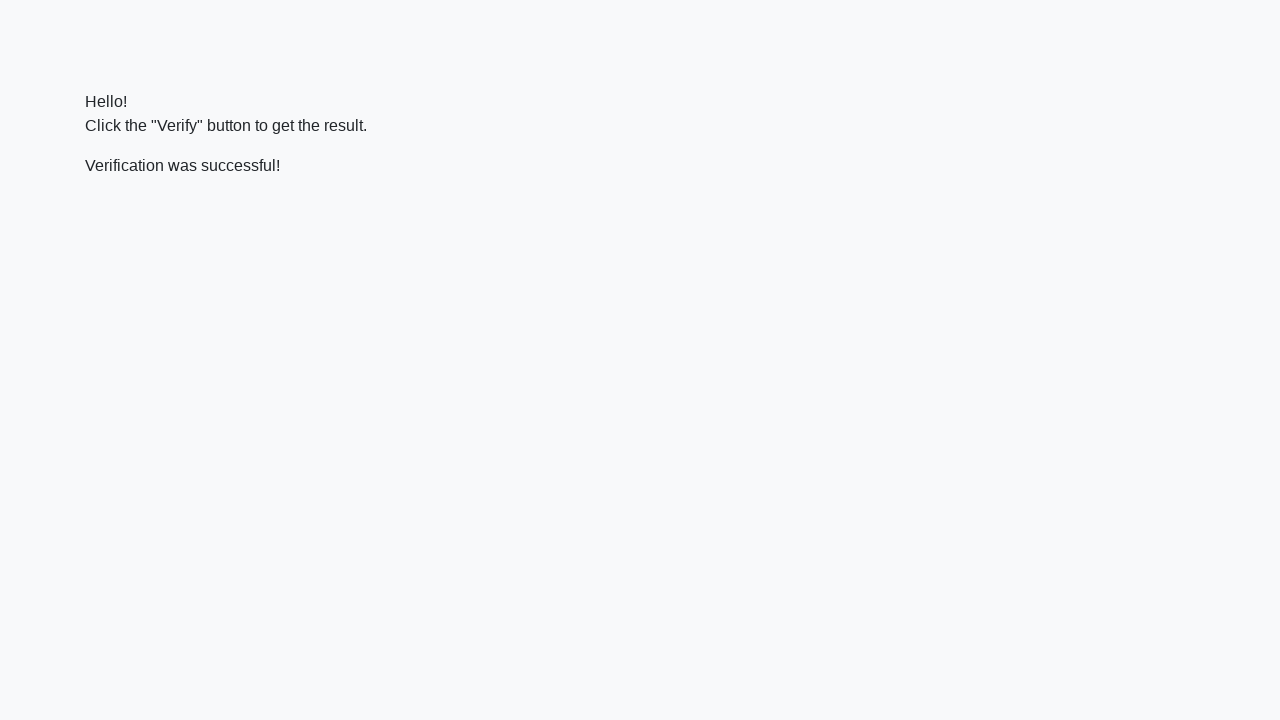

Waited for success message to appear
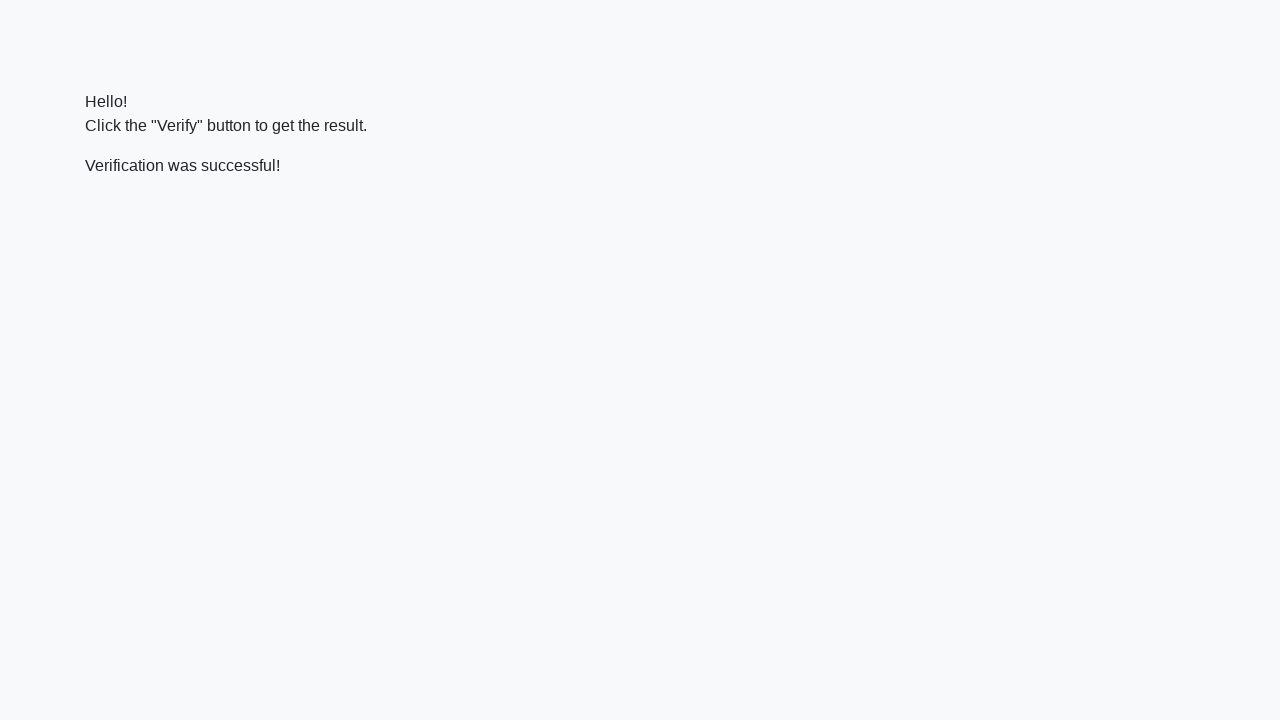

Retrieved success message text content
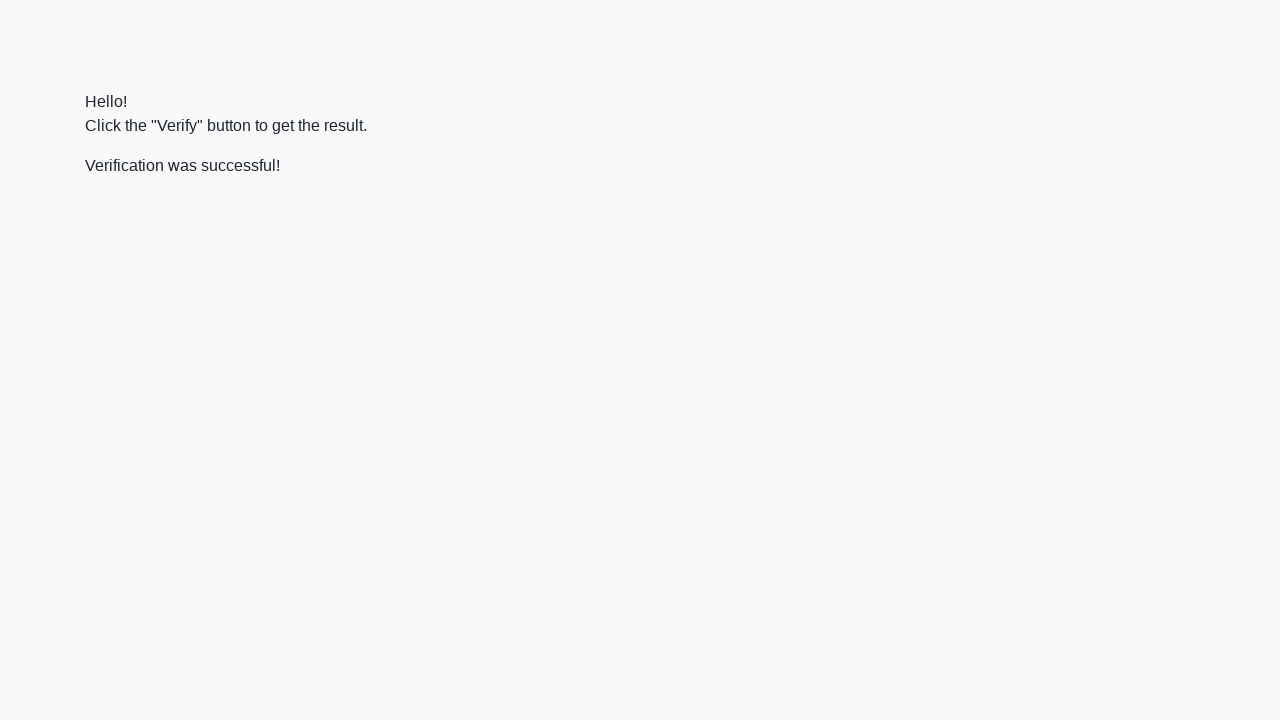

Verified that success message contains 'successful'
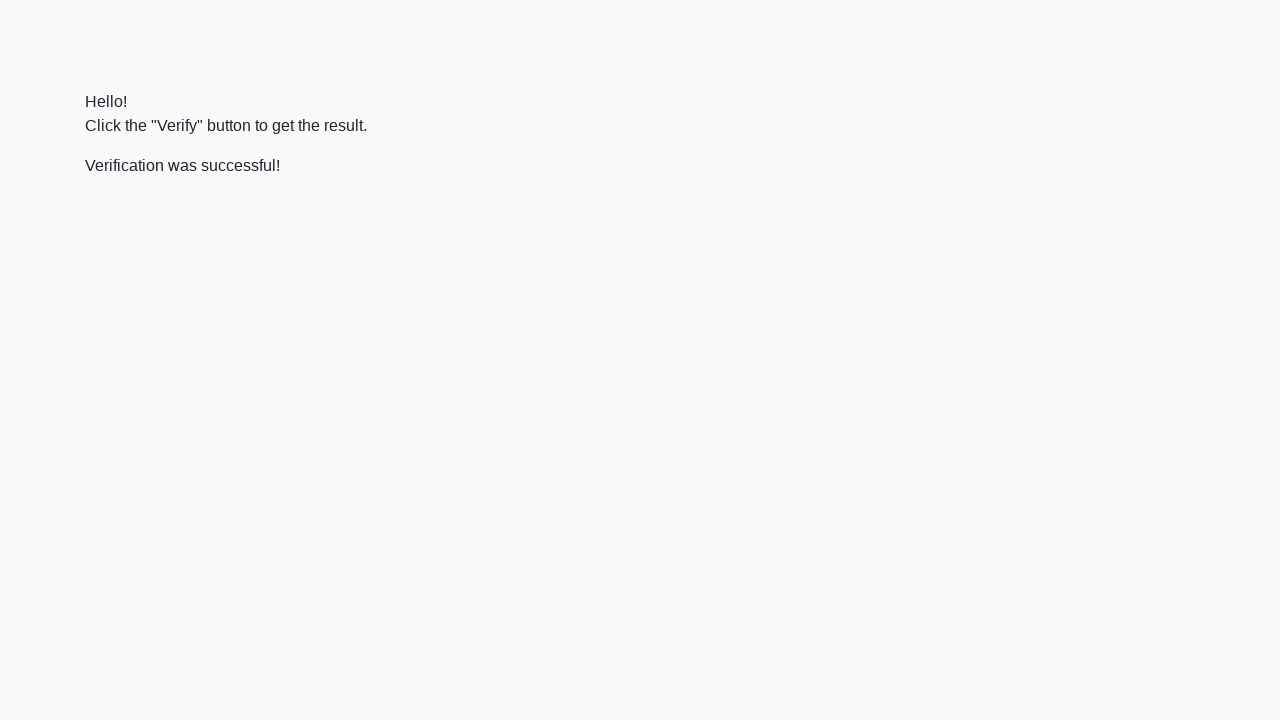

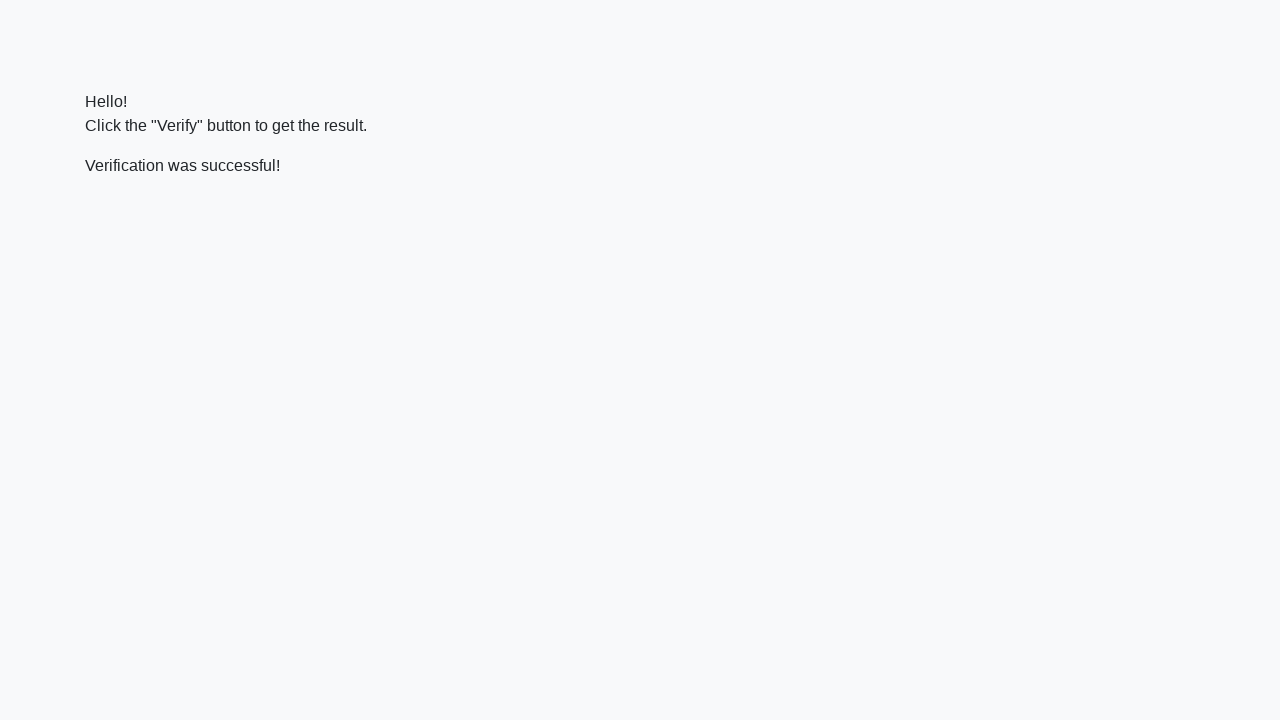